Tests the documentation search functionality by searching for a method name and navigating to the result

Starting URL: https://playwright.dev/

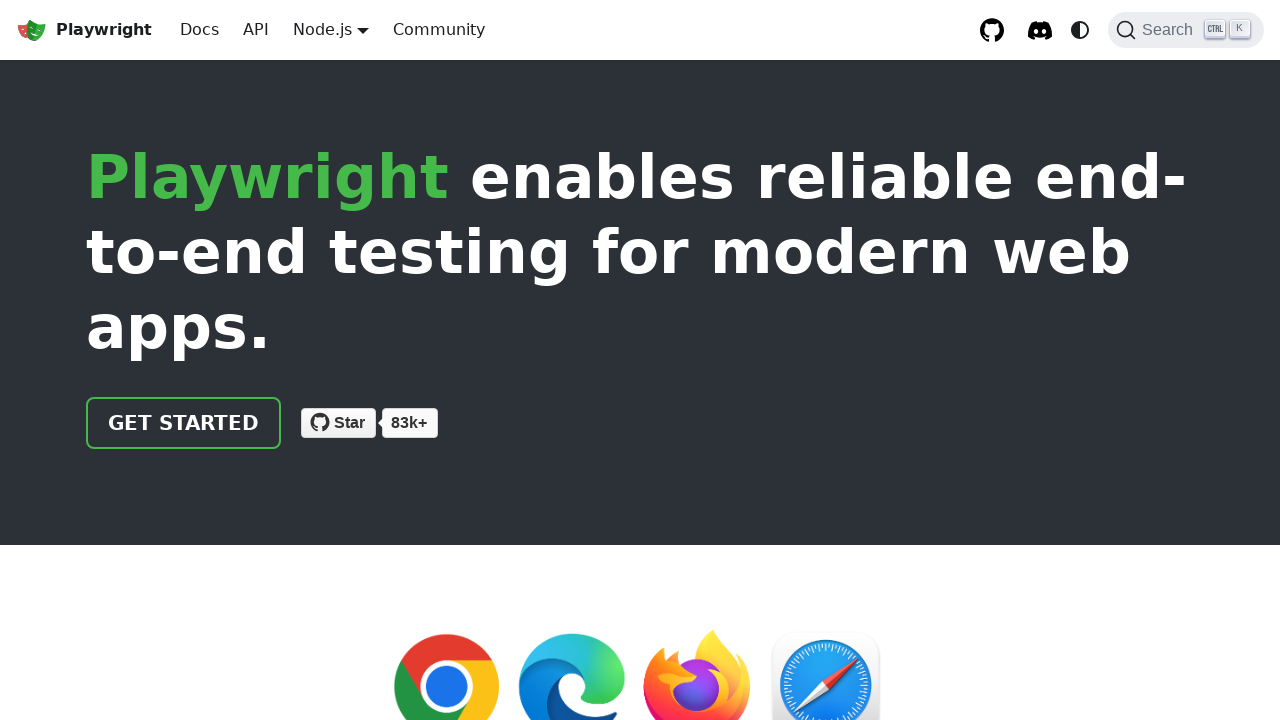

Clicked Search button to open search dialog at (1186, 30) on internal:role=button[name="Search"i]
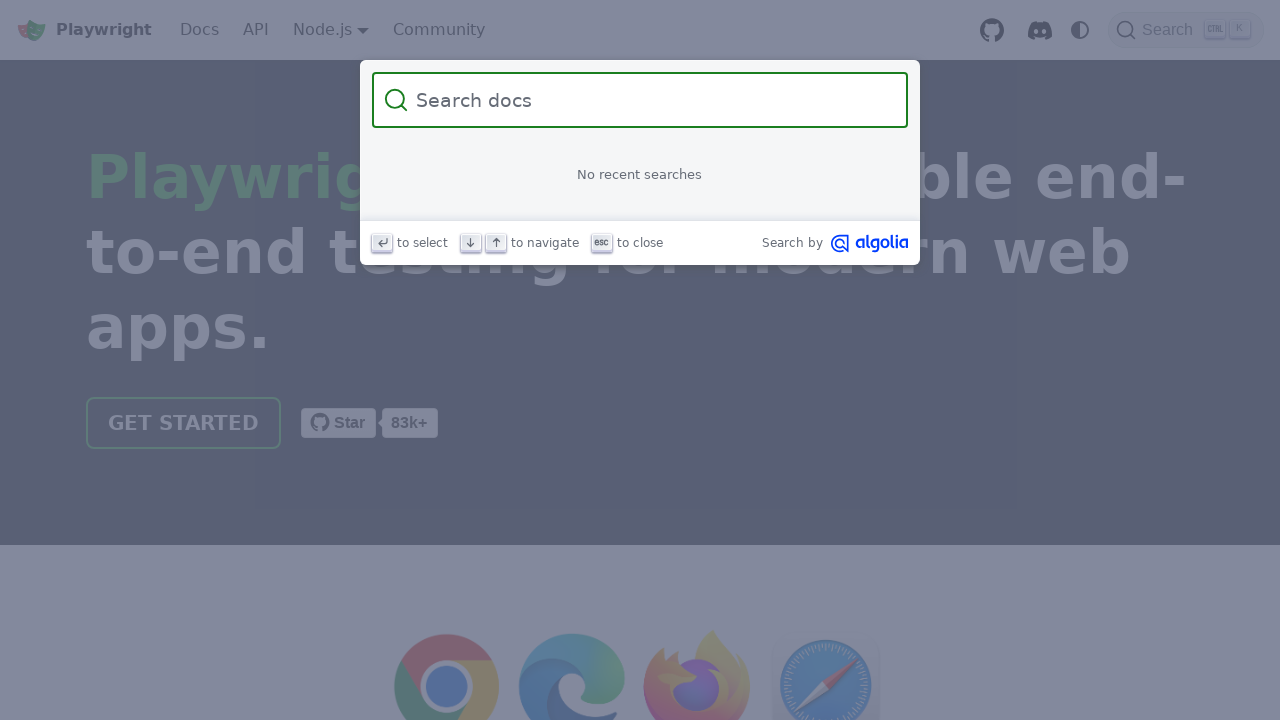

Filled search box with method name 'getByRole' on internal:role=searchbox[name="Search"i]
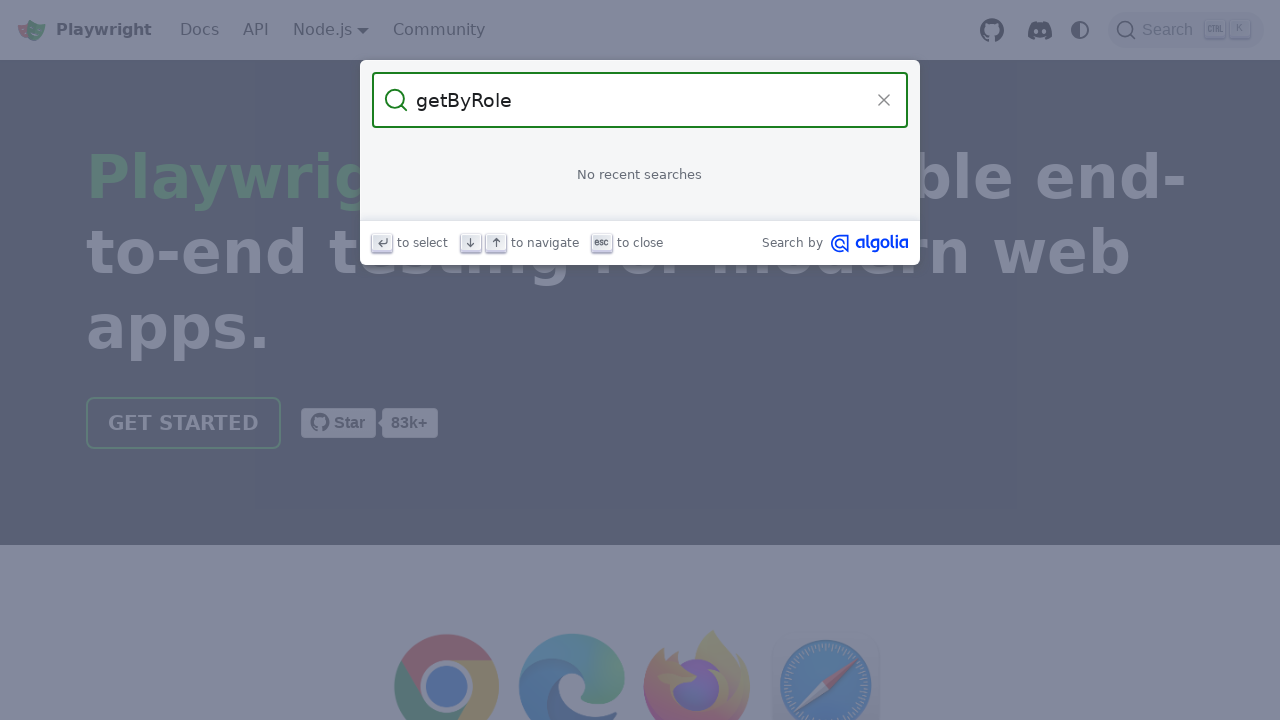

Clicked on search result link 'getByRole FrameLocator' at (640, 196) on internal:role=link[name="getByRole FrameLocator"i]
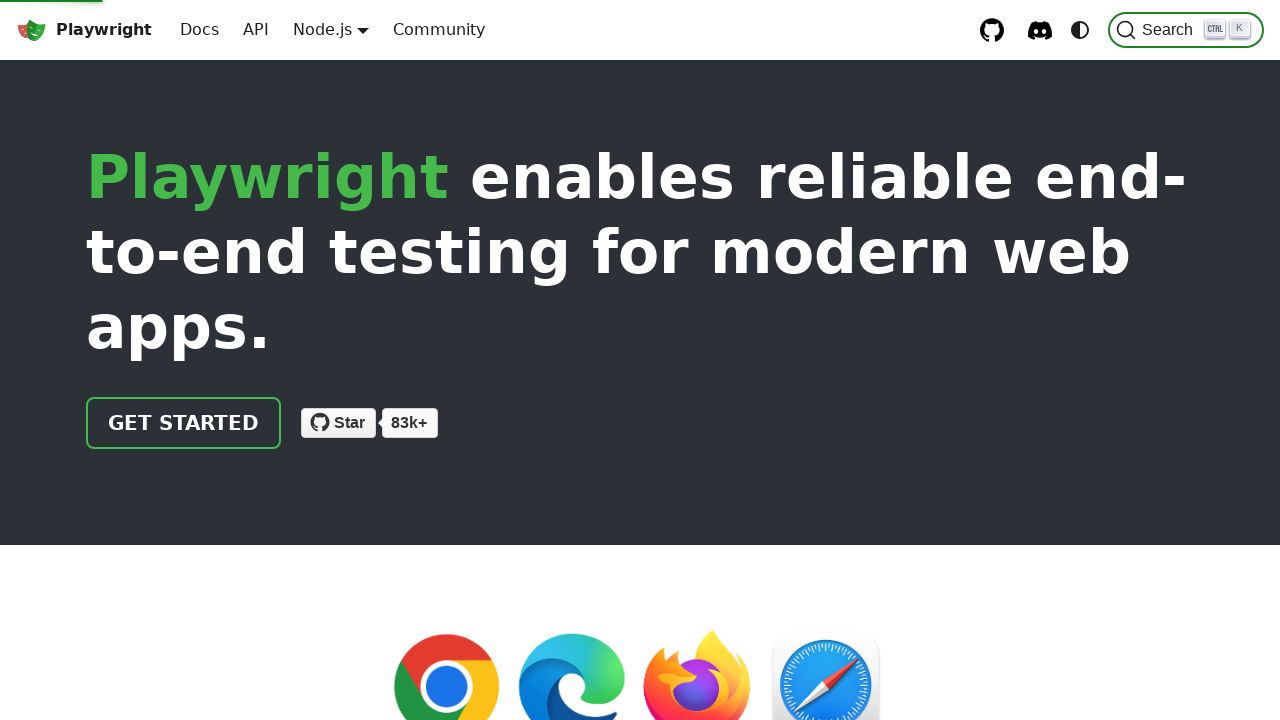

Verified that getByRole heading is visible on documentation page
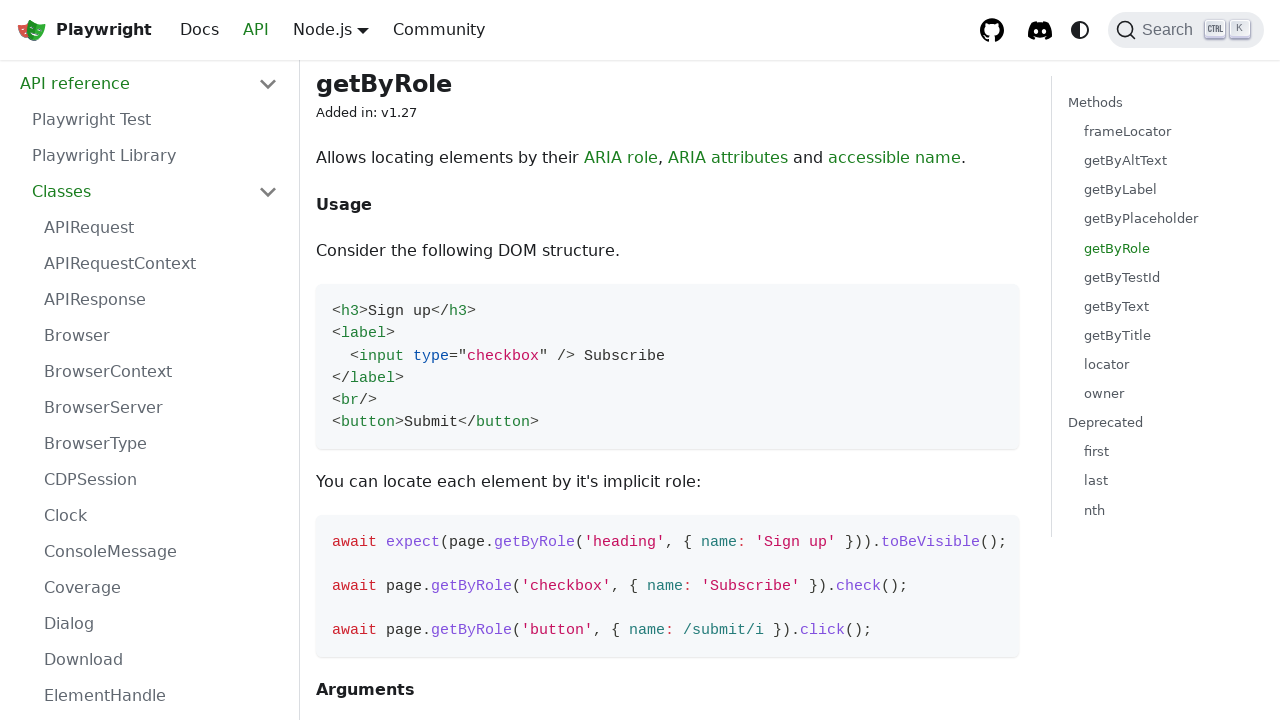

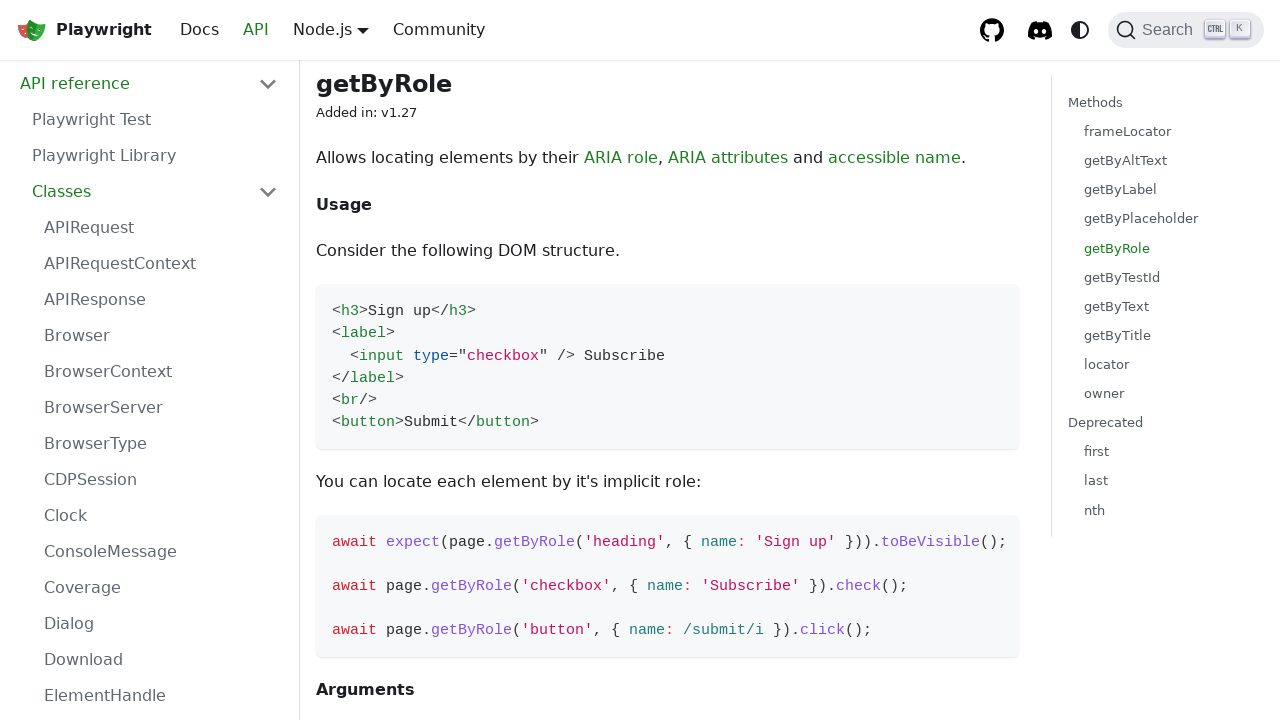